Navigates to GitHub homepage and waits for the page to load, verifying the page is accessible.

Starting URL: https://github.com/

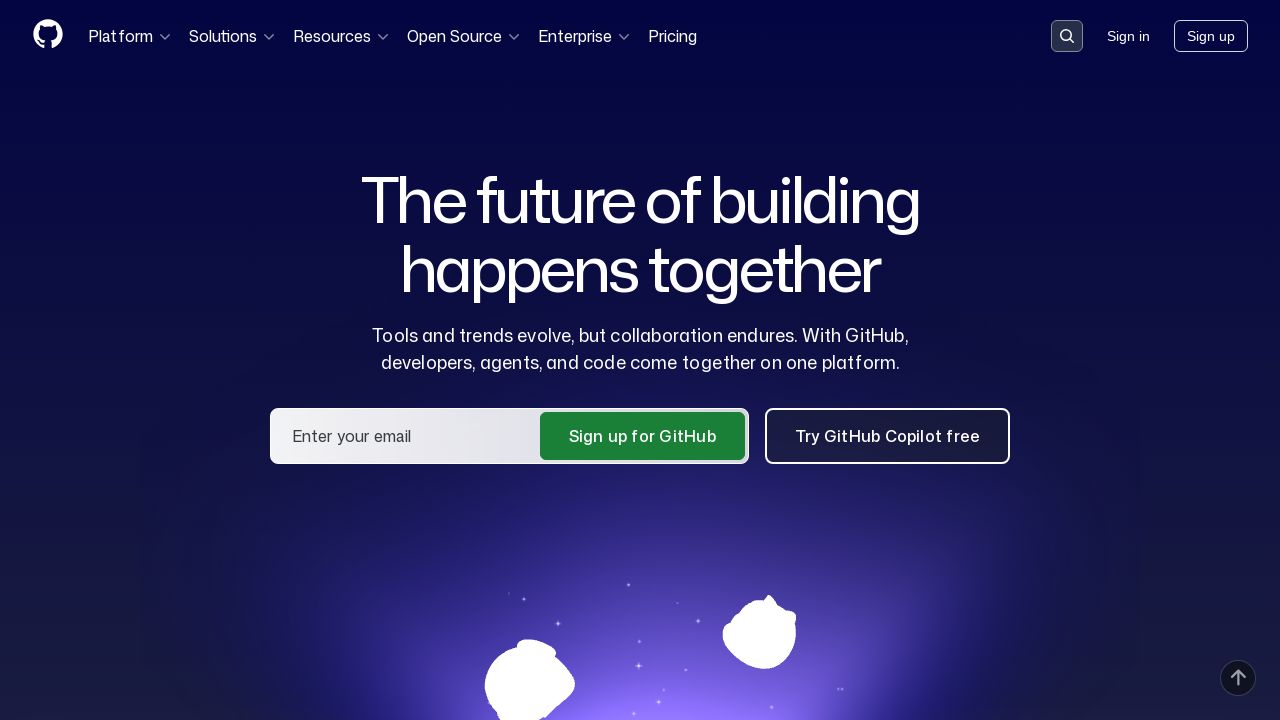

Navigated to GitHub homepage
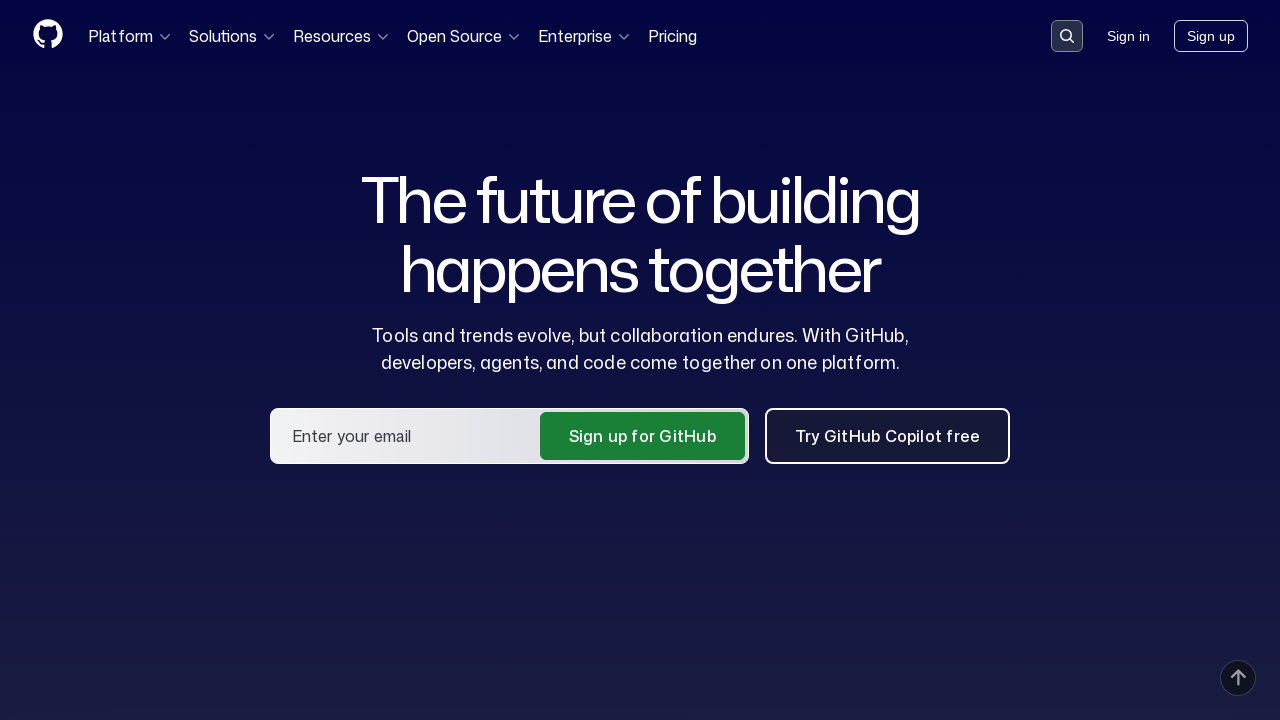

Page DOM content loaded
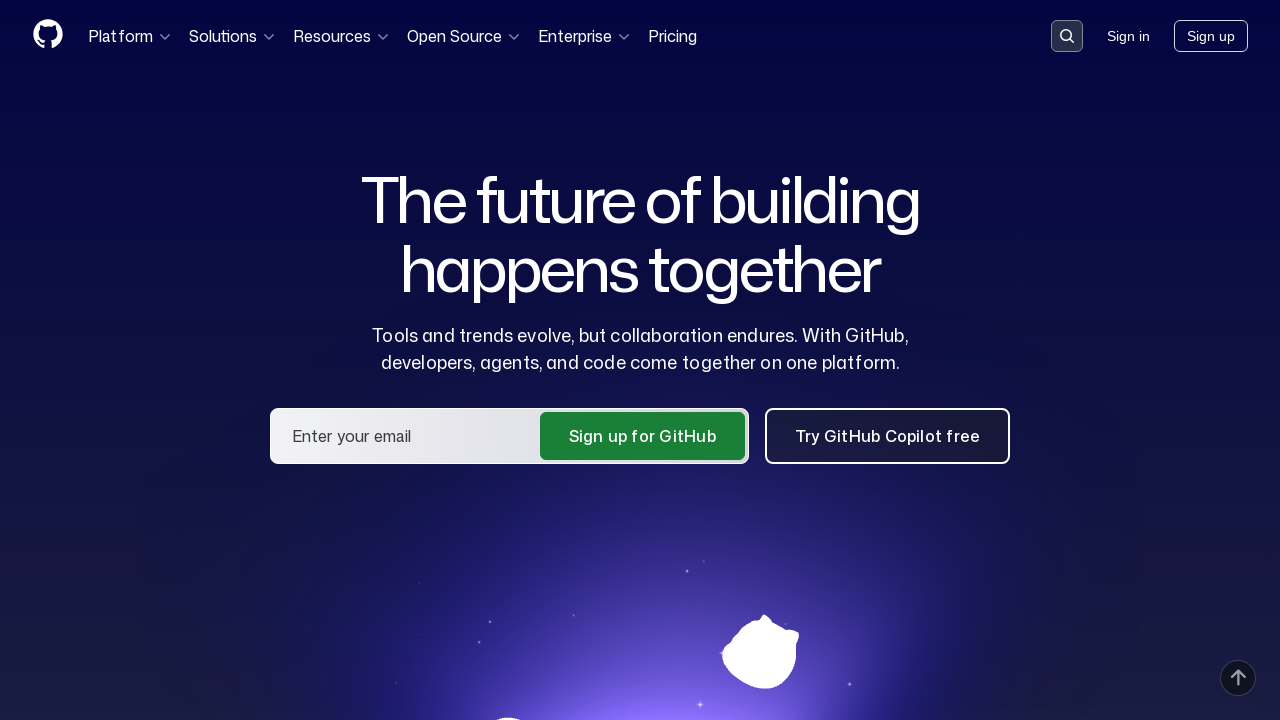

GitHub header element loaded, page is accessible
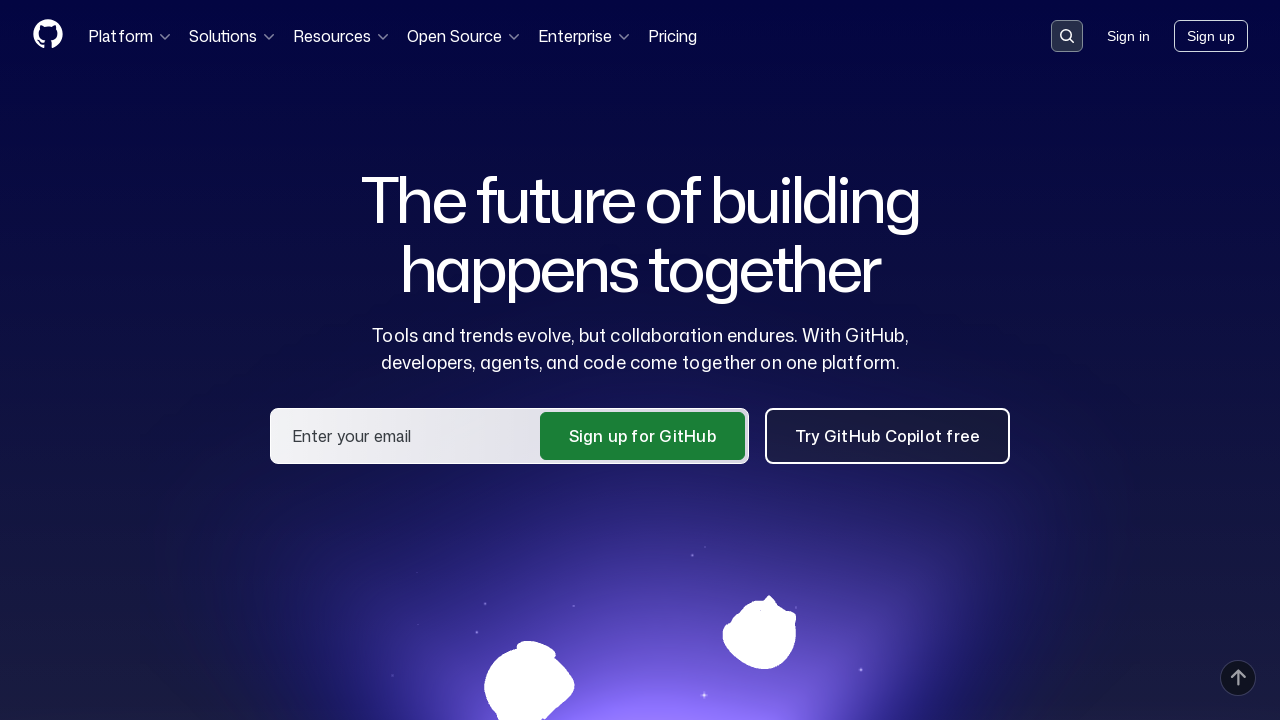

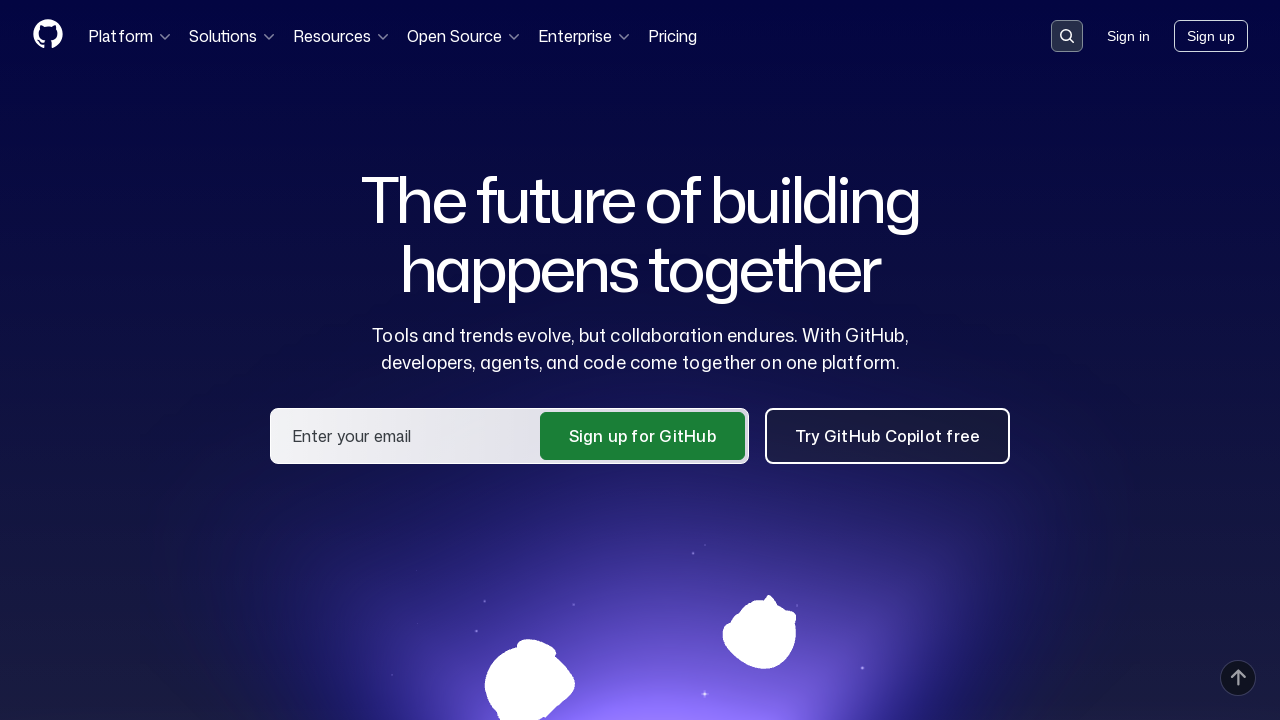